Tests an e-commerce shopping cart flow by searching for products, adding them to cart, applying a promo code, and verifying price calculations

Starting URL: https://rahulshettyacademy.com/seleniumPractise/#/

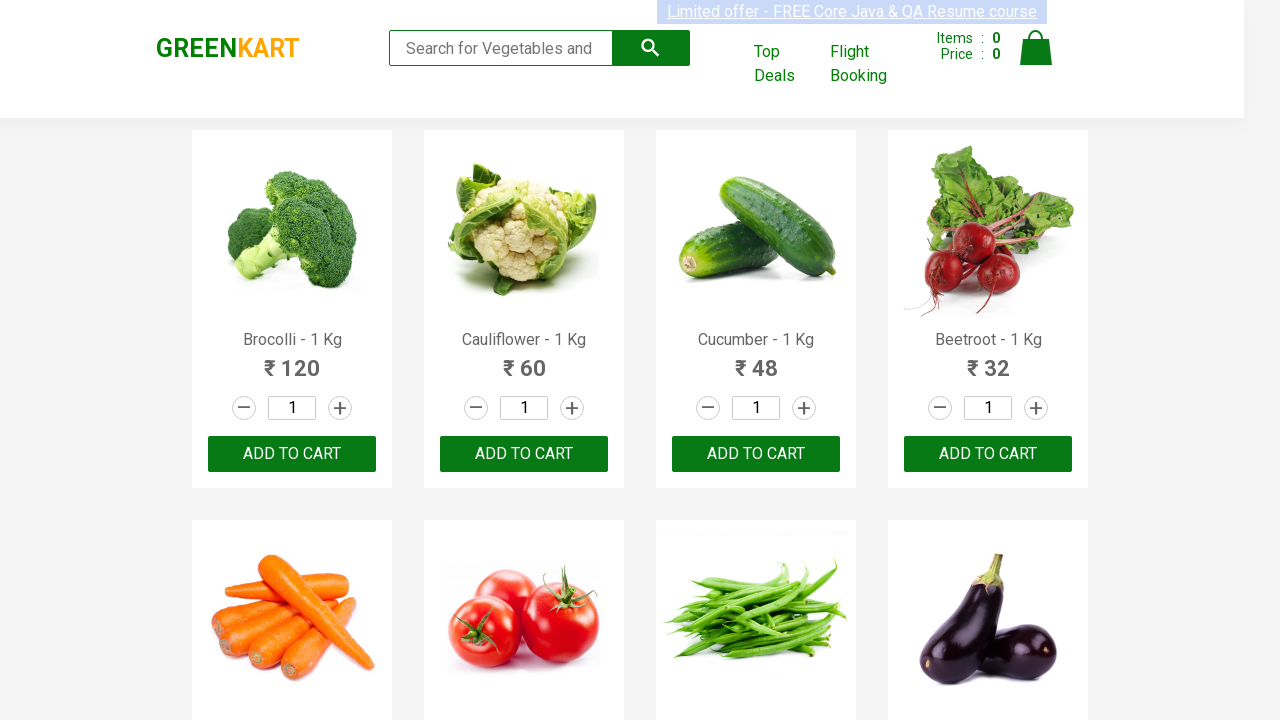

Filled search field with 'ber' to find products on input.search-keyword
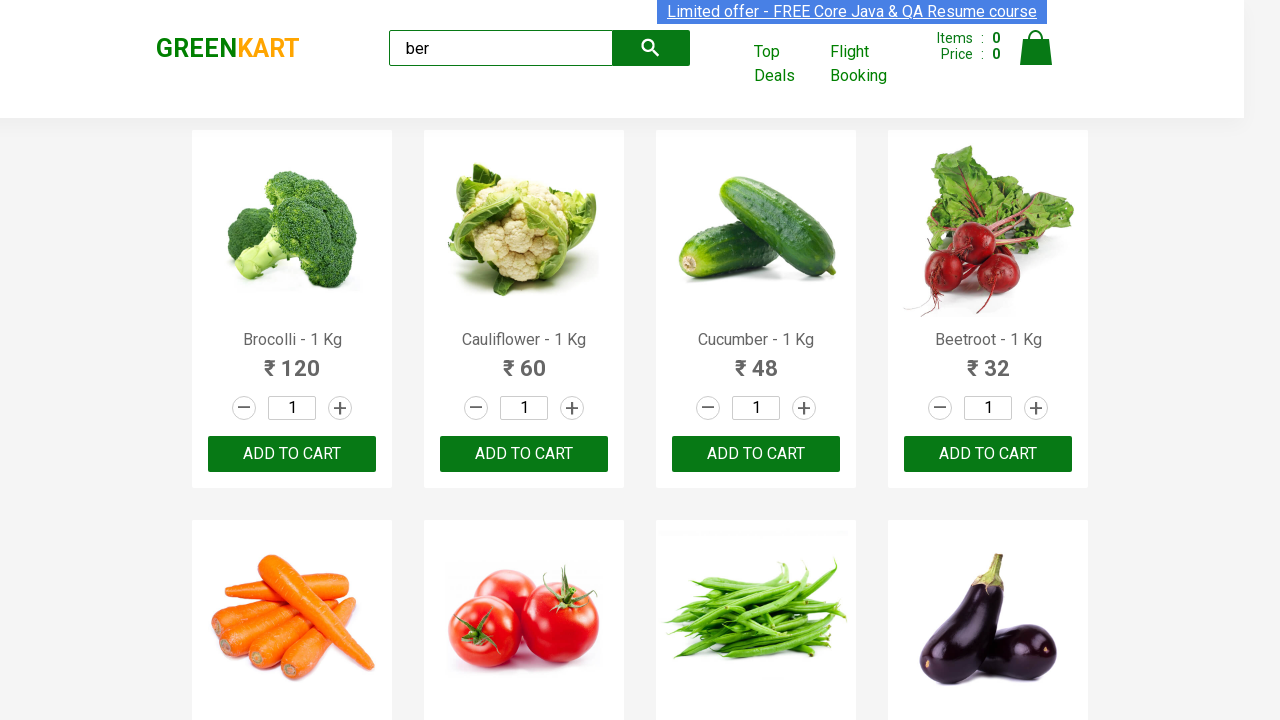

Waited for search results to load
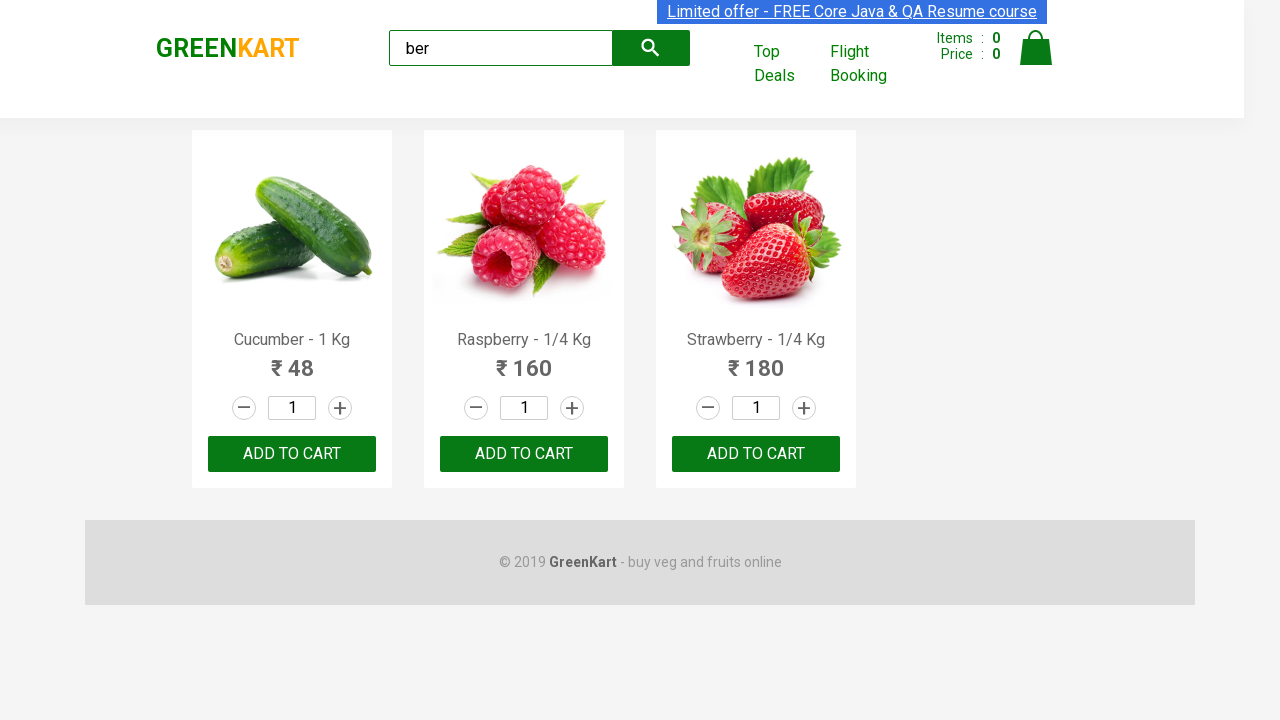

Found 3 products in search results
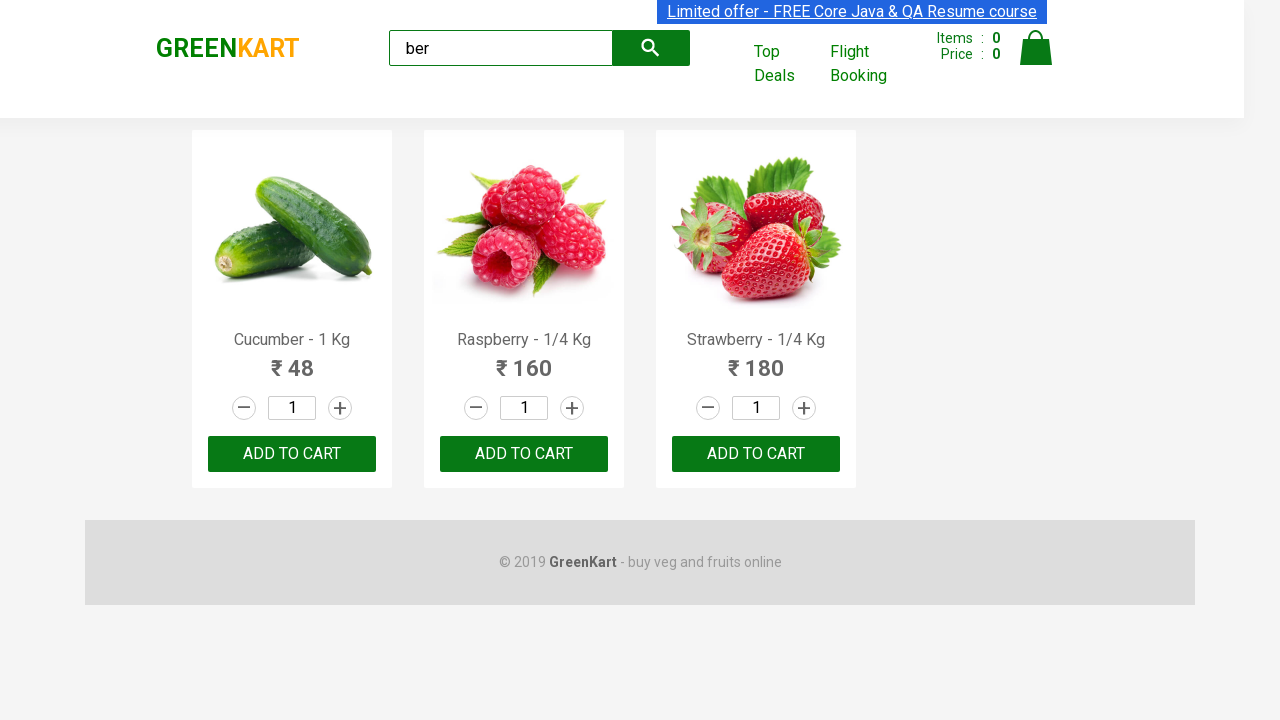

Verified that exactly 3 products are displayed
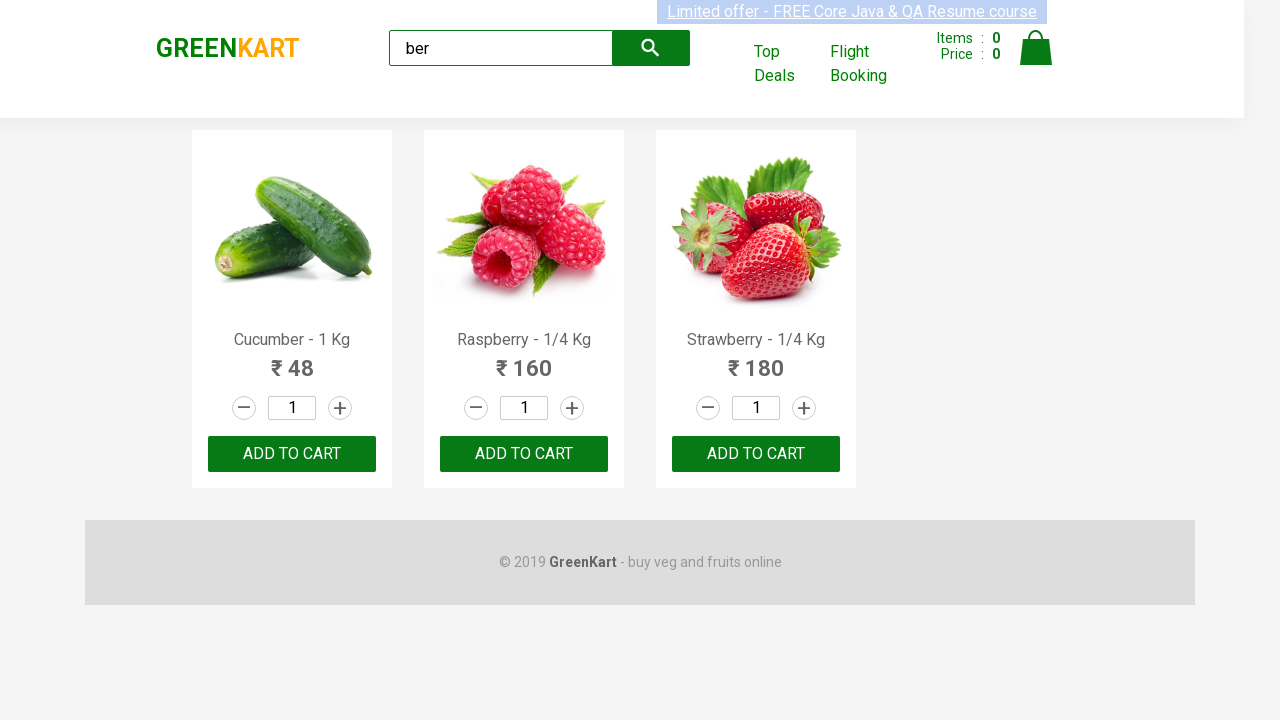

Located 3 add-to-cart buttons
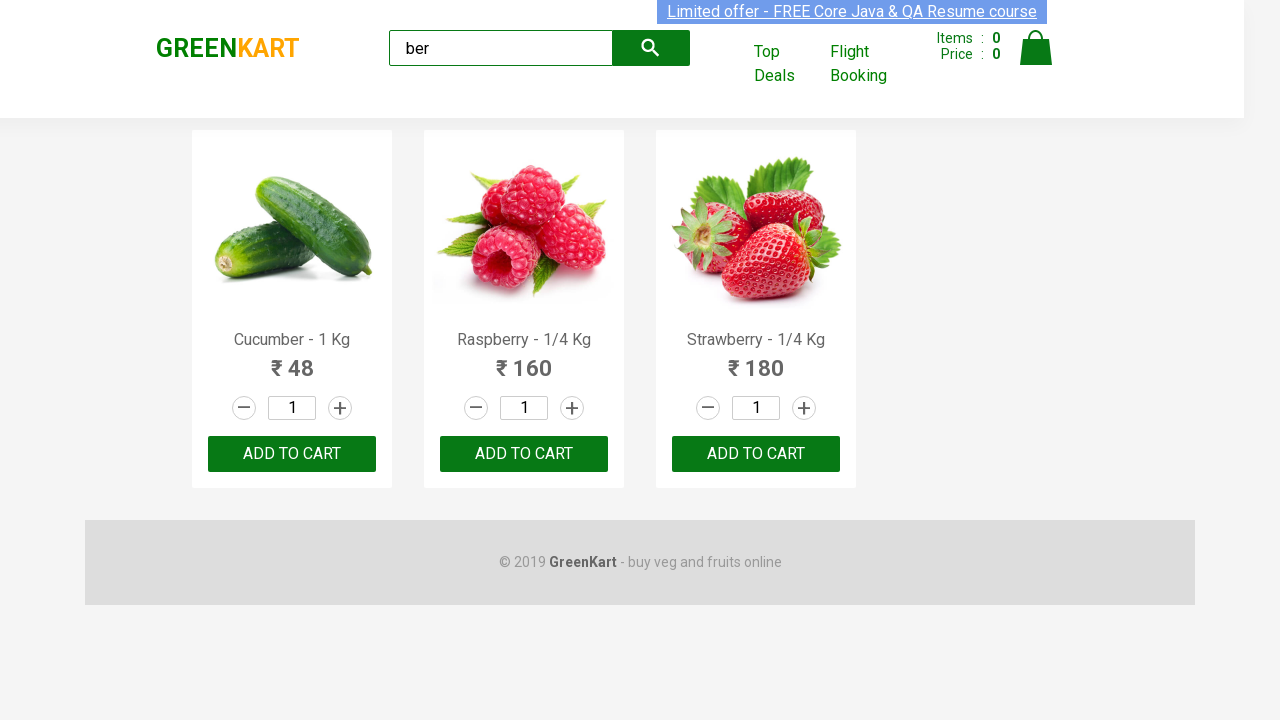

Clicked add-to-cart button for a product at (292, 454) on xpath=//div[@class='product-action']/button >> nth=0
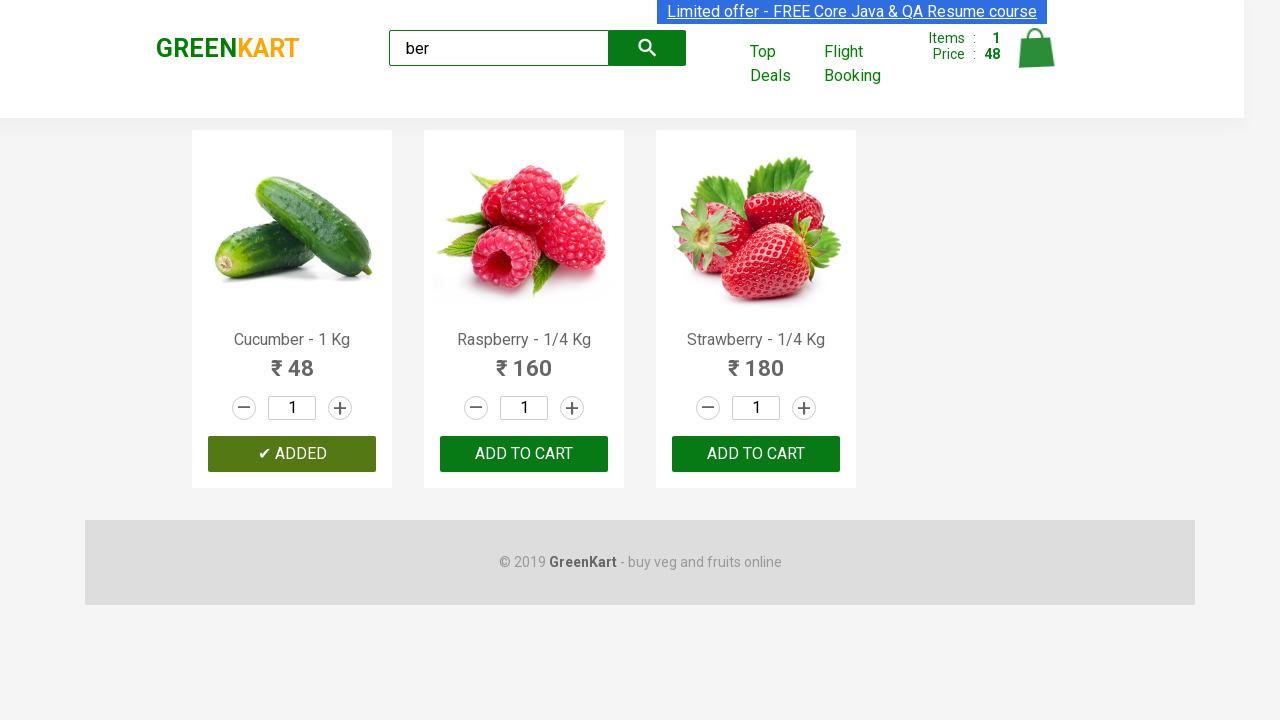

Clicked add-to-cart button for a product at (524, 454) on xpath=//div[@class='product-action']/button >> nth=1
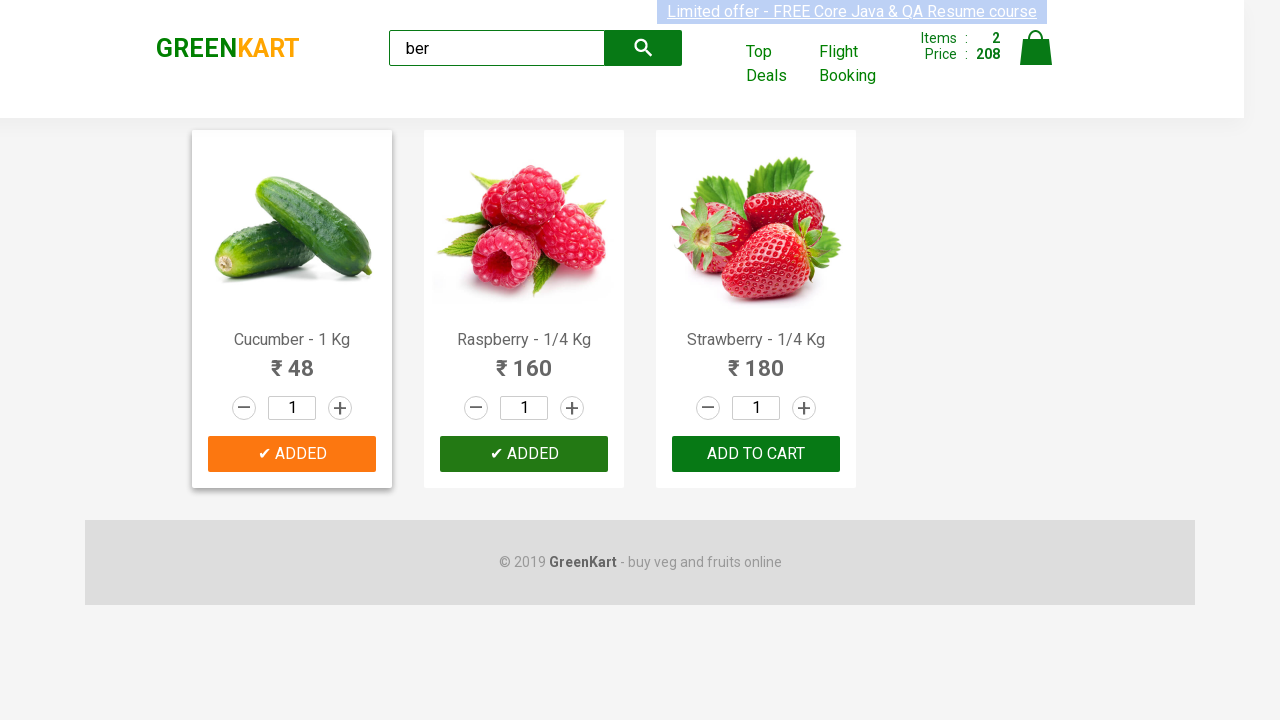

Clicked add-to-cart button for a product at (756, 454) on xpath=//div[@class='product-action']/button >> nth=2
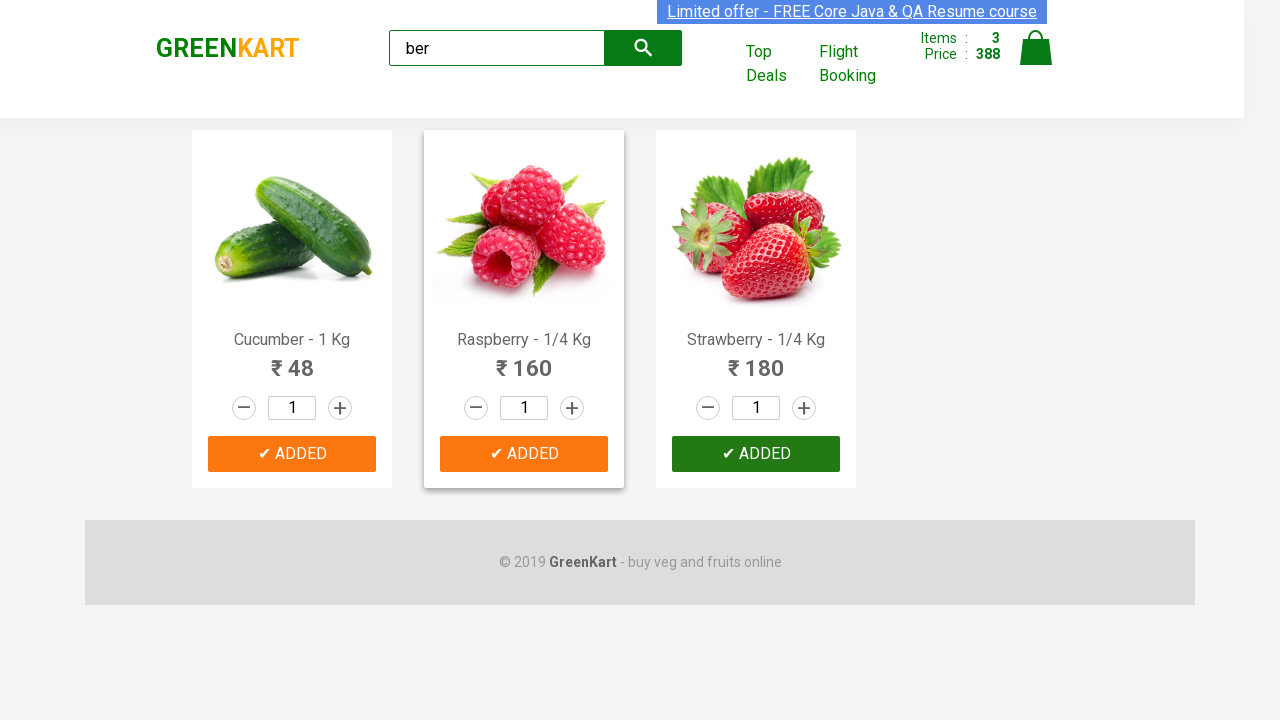

Clicked on cart icon to view cart at (1036, 48) on img[alt='Cart']
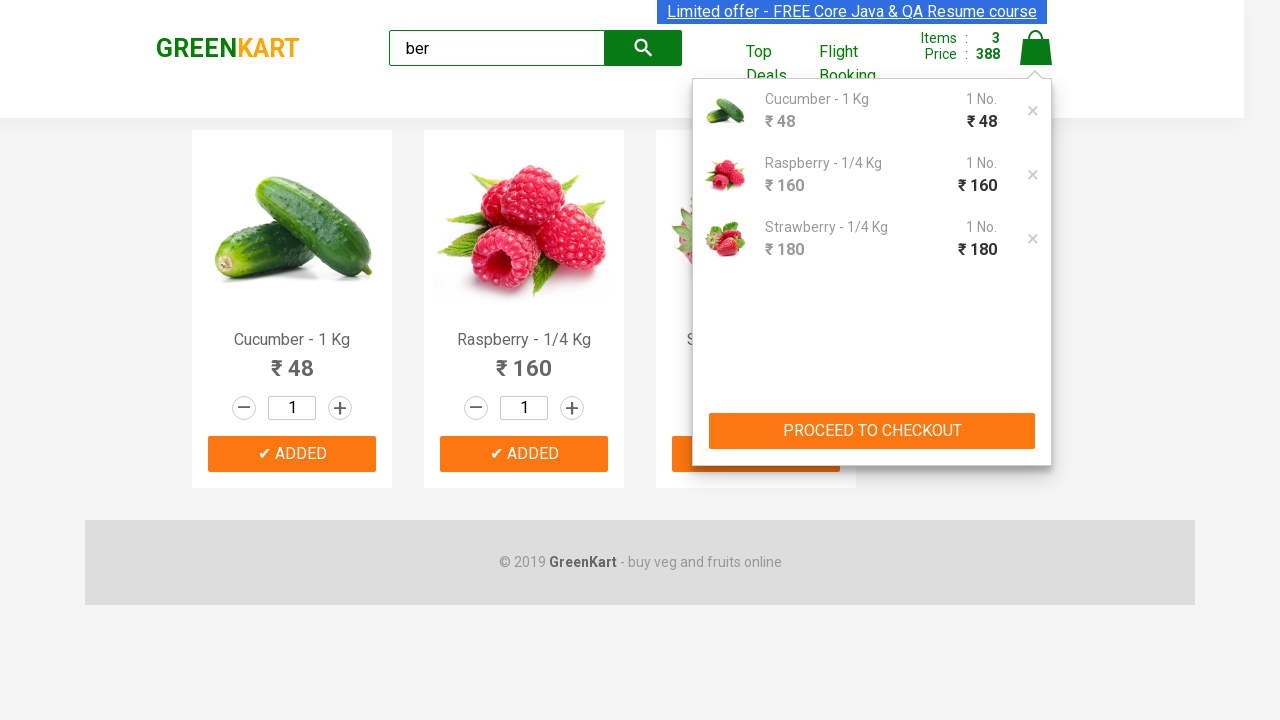

Waited for cart page to fully load
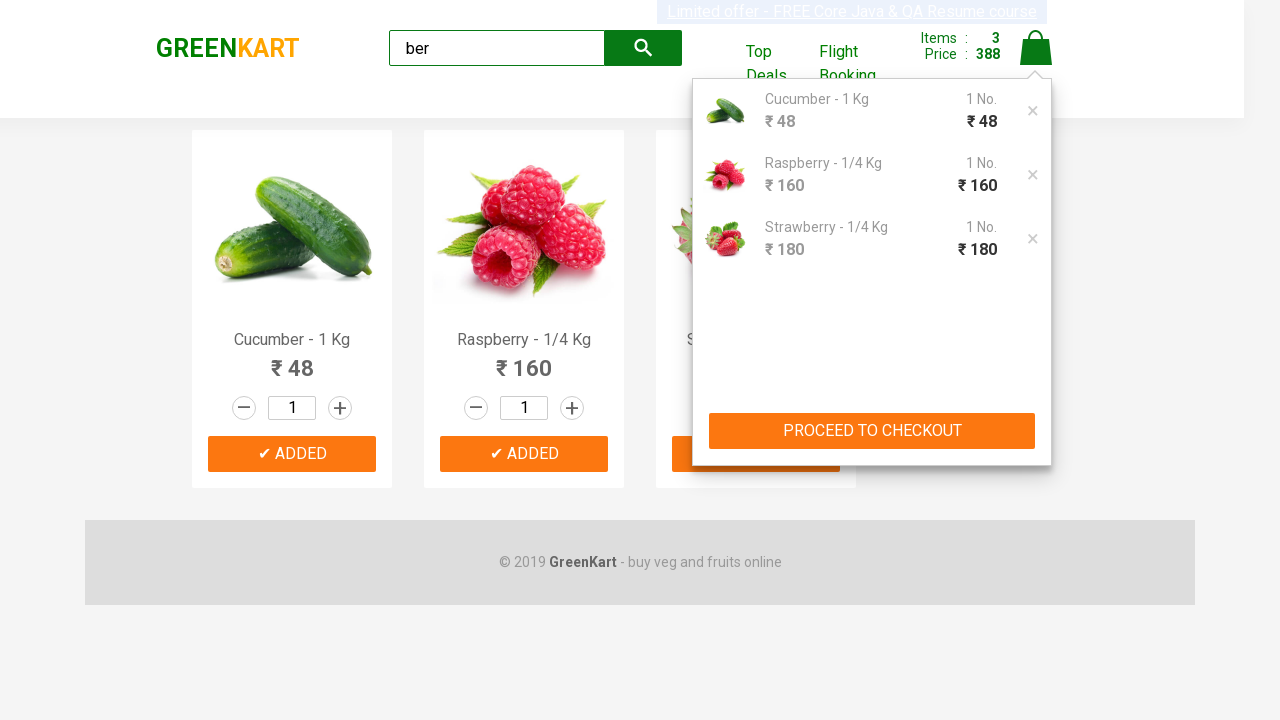

Clicked proceed to checkout button at (872, 431) on xpath=//div[@class='action-block']/button
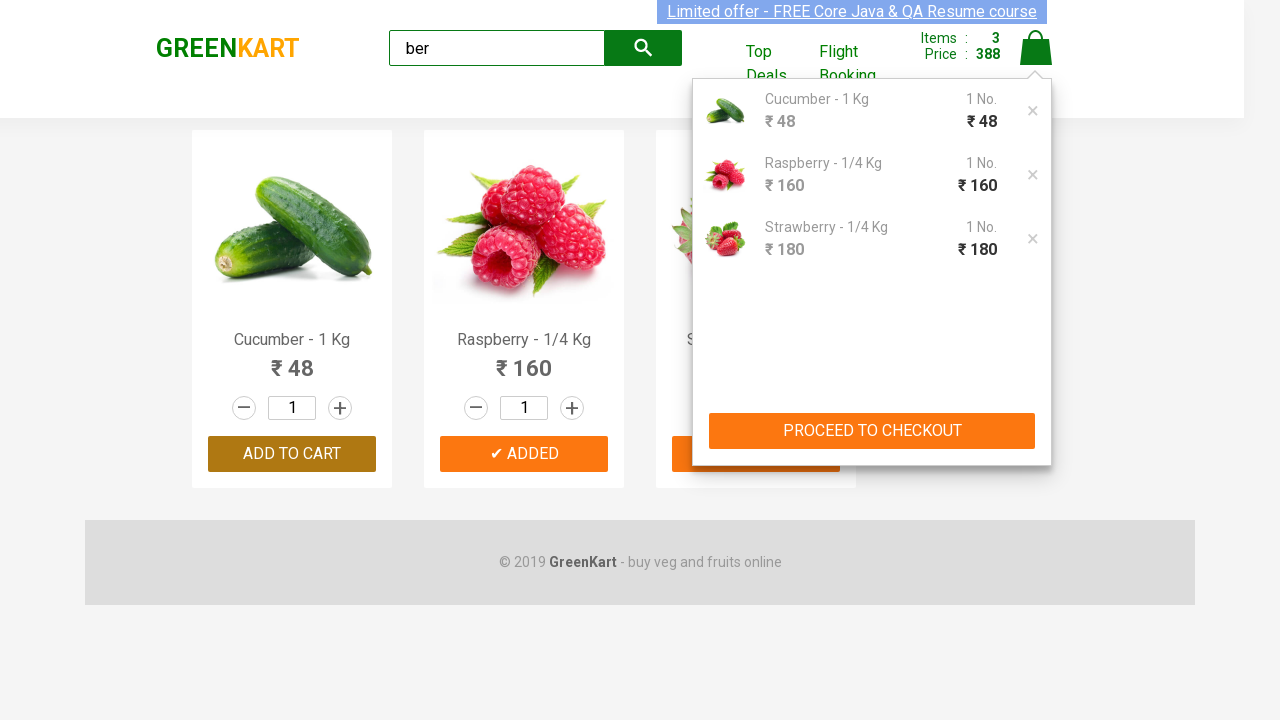

Checkout page loaded with promo code field visible
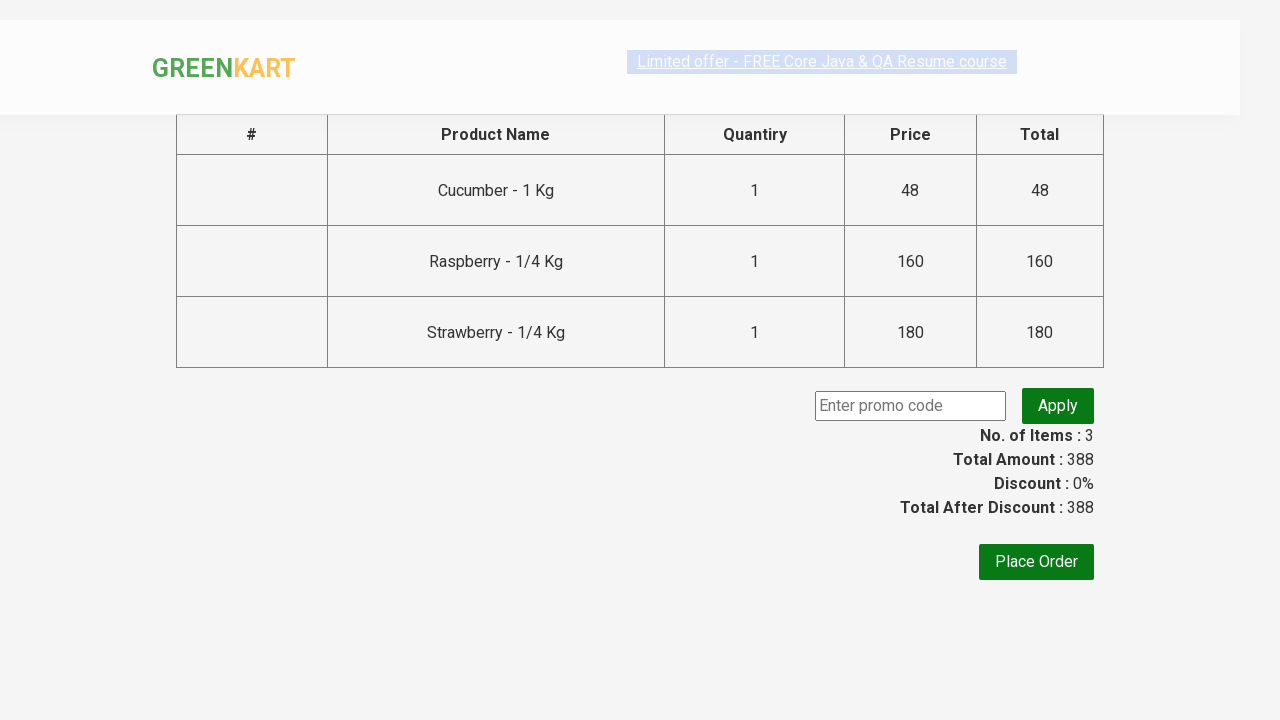

Entered promo code 'rahulshettyacademy' on input[class='promoCode']
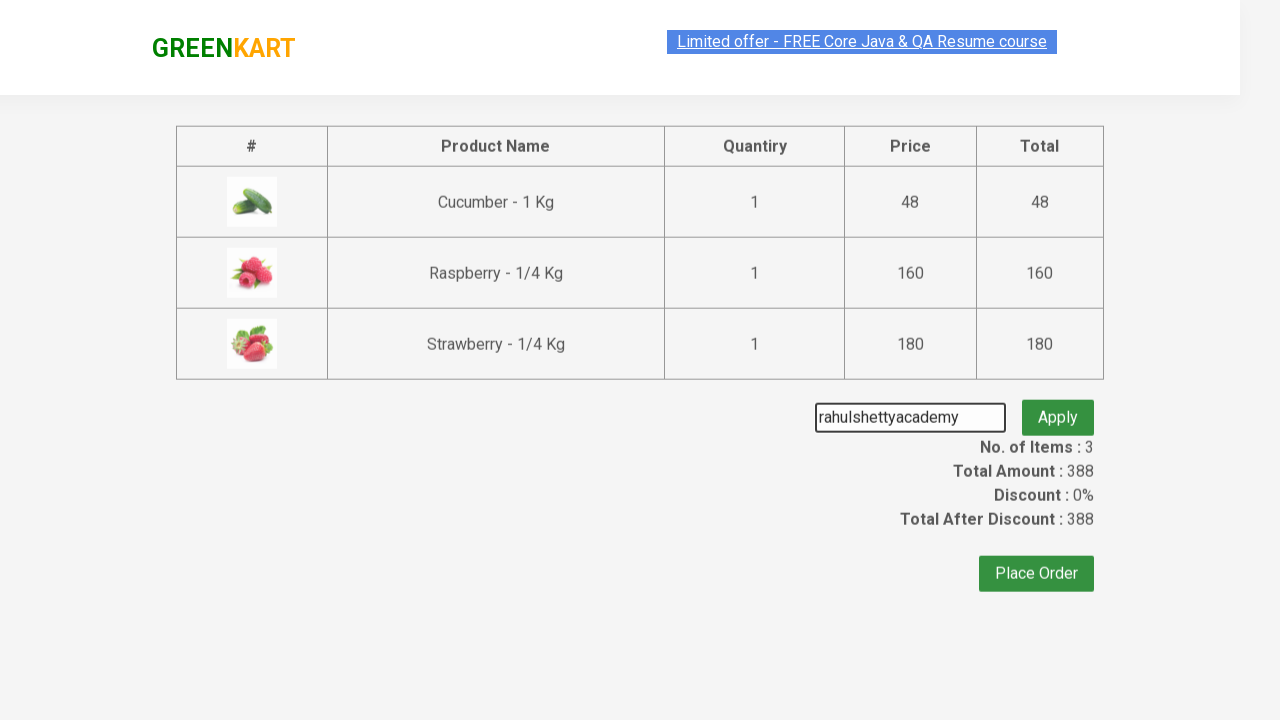

Clicked apply promo code button at (1058, 406) on .promoBtn
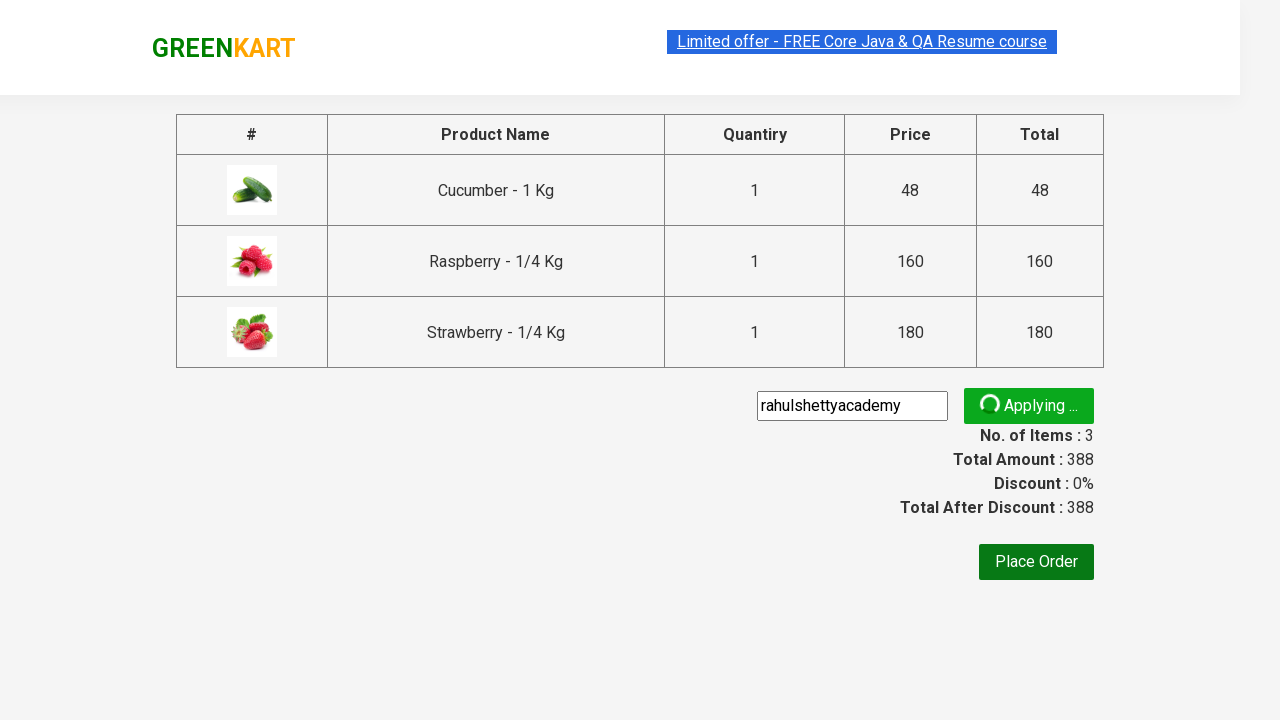

Promo code application confirmation message appeared
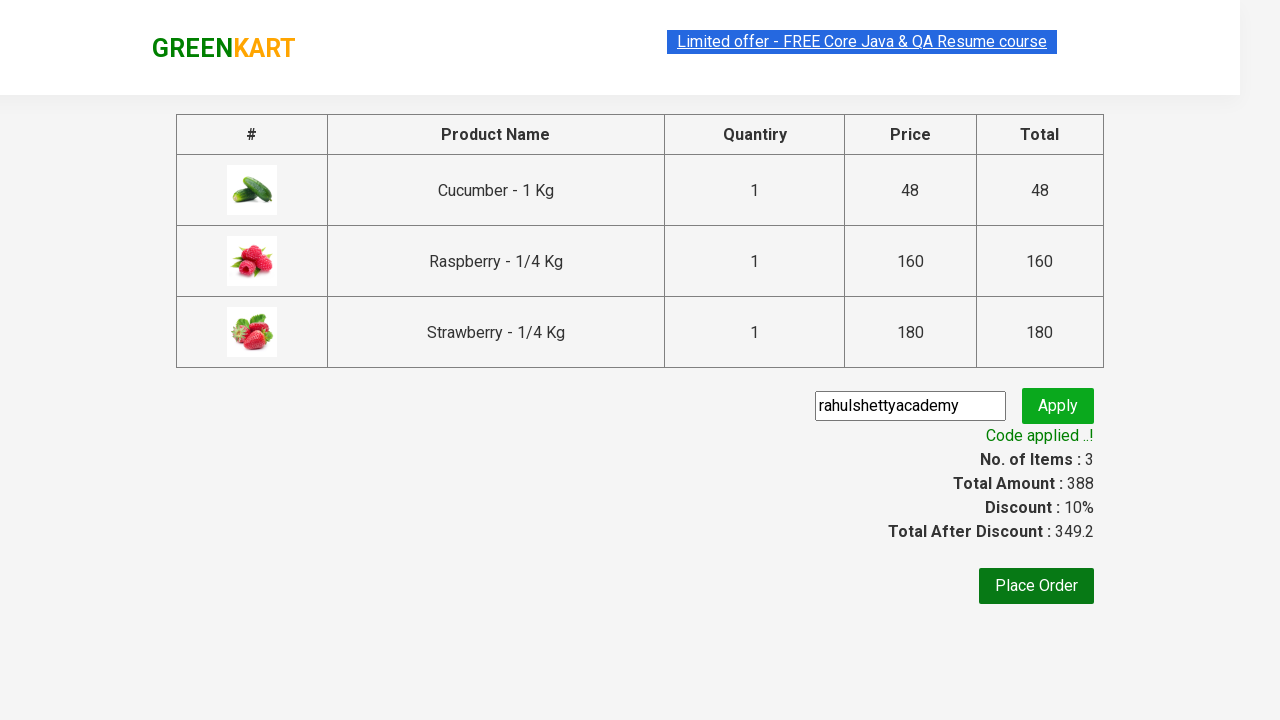

Verified promo message: Code applied ..!
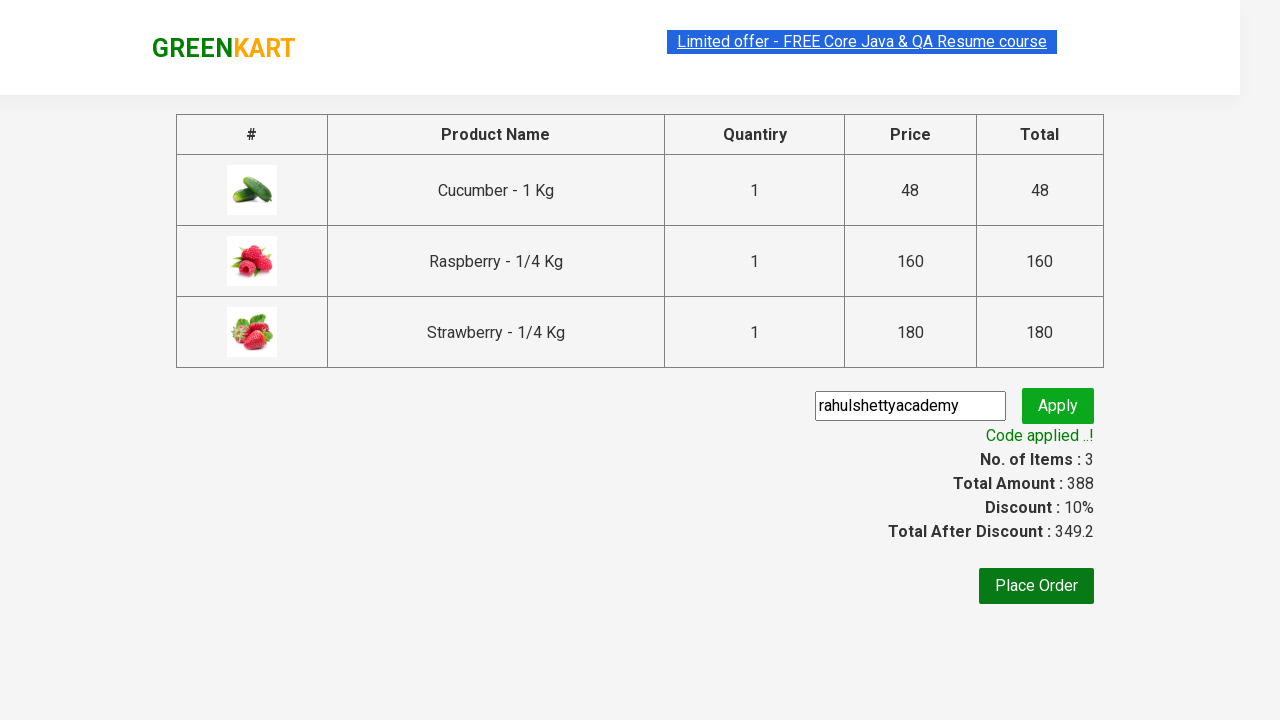

Retrieved product amounts: ['48', '160', '180']
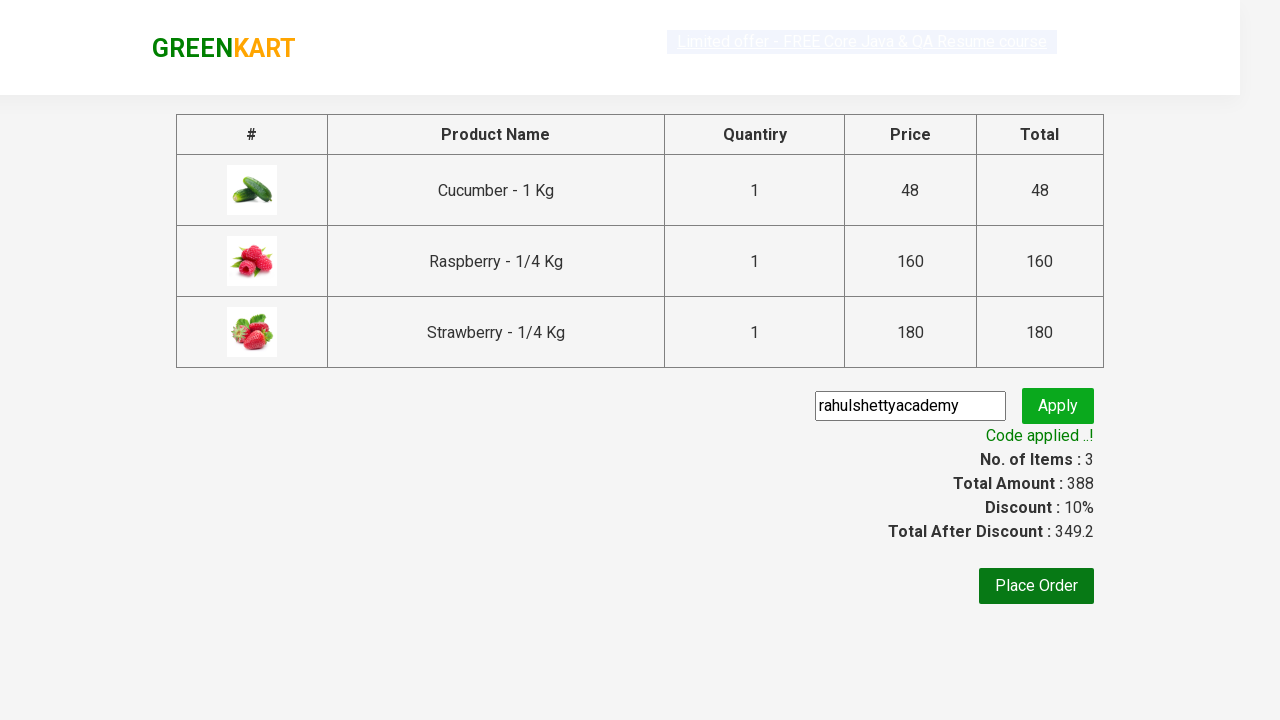

Calculated sum of product amounts: 388
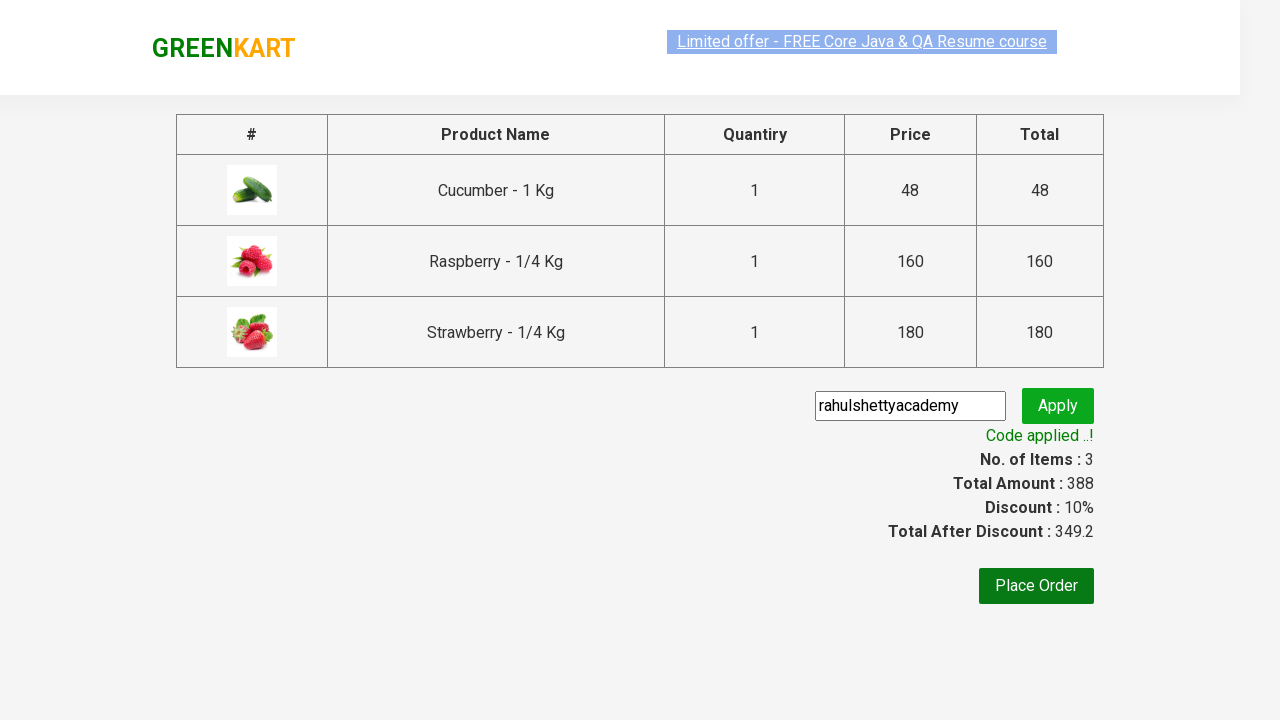

Retrieved displayed total amount: 388
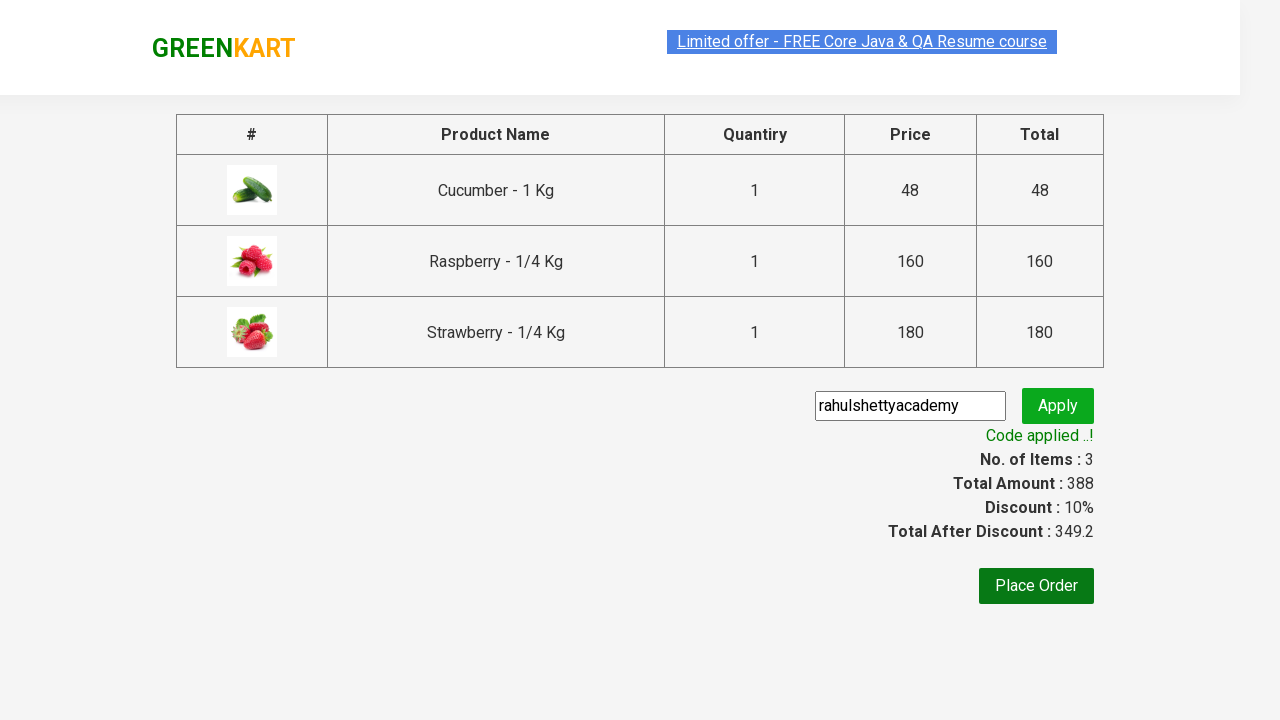

Verified that calculated sum matches displayed total
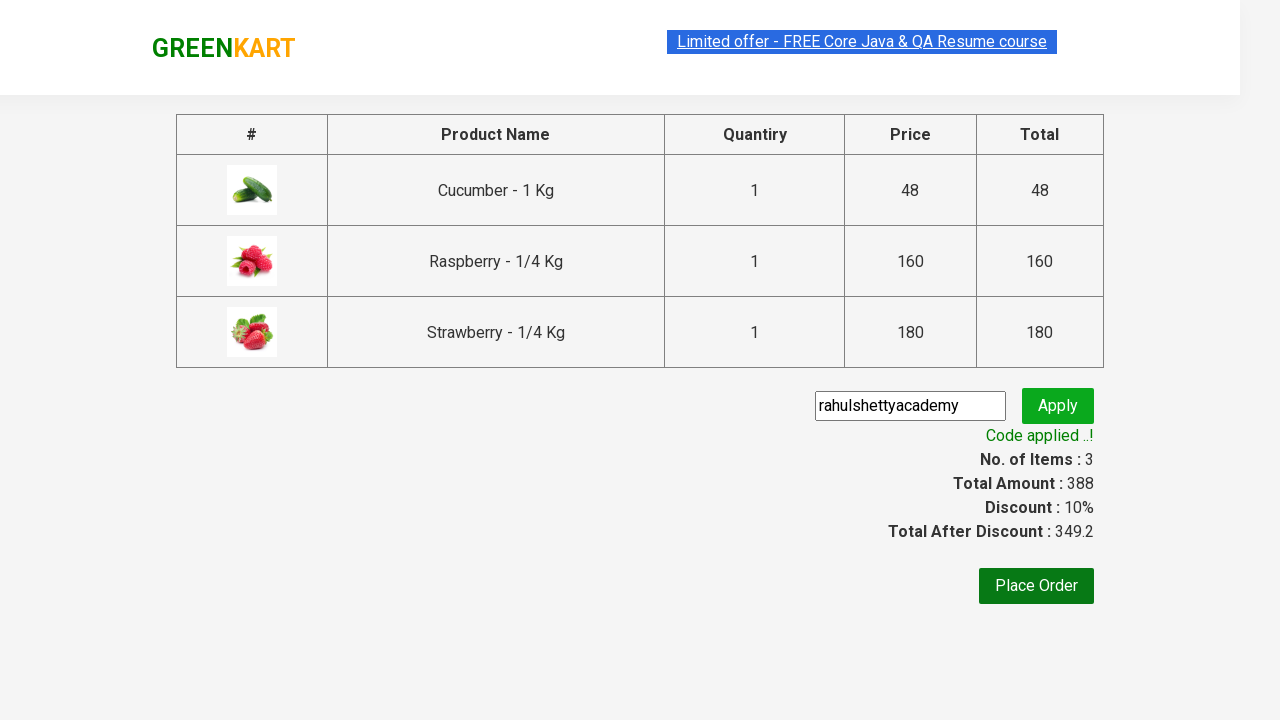

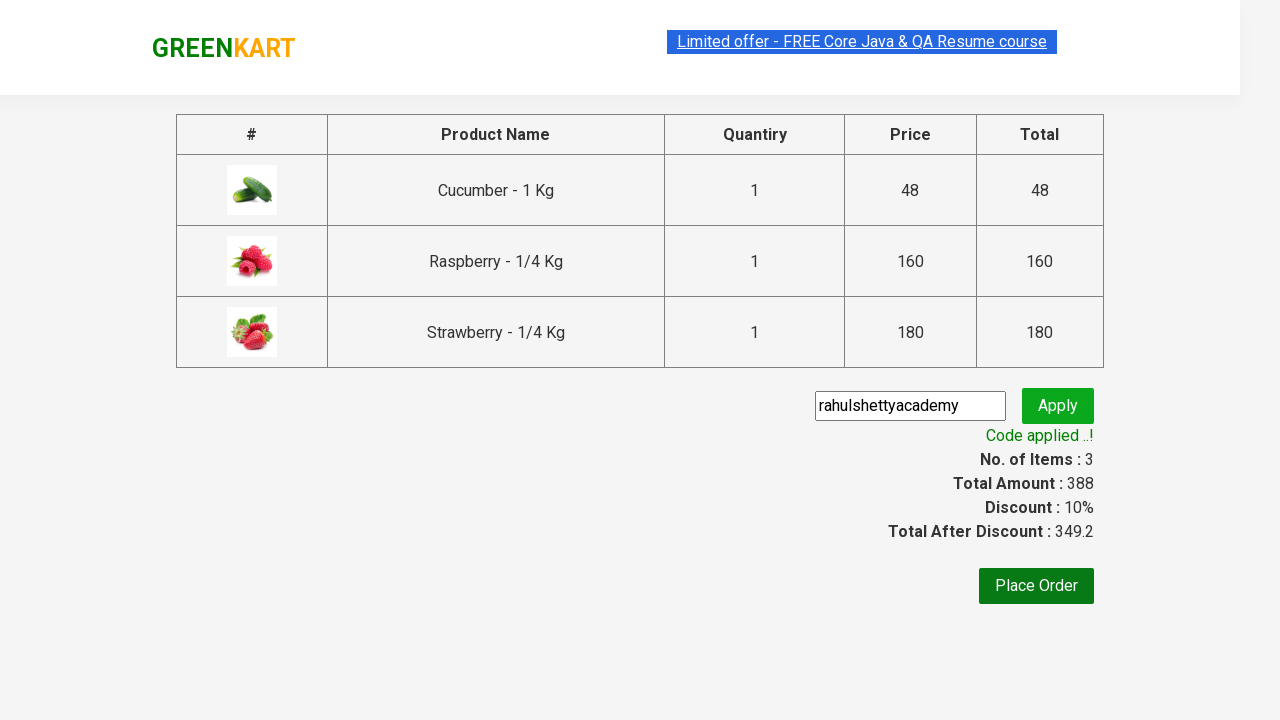